Navigates to a testing resources page, clicks on an e-commerce site link that opens in a new window, then switches back to the parent window

Starting URL: https://ultimateqa.com/dummy-automation-websites/

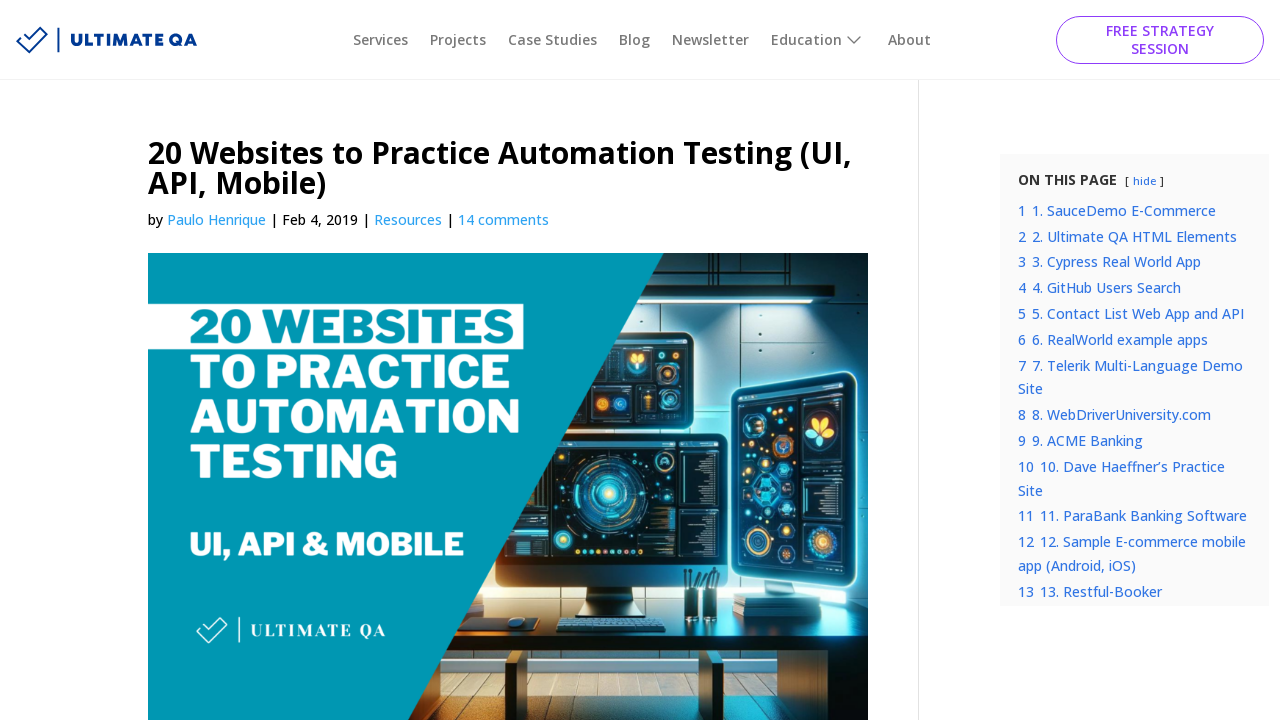

Navigated to Ultimate QA dummy automation websites page
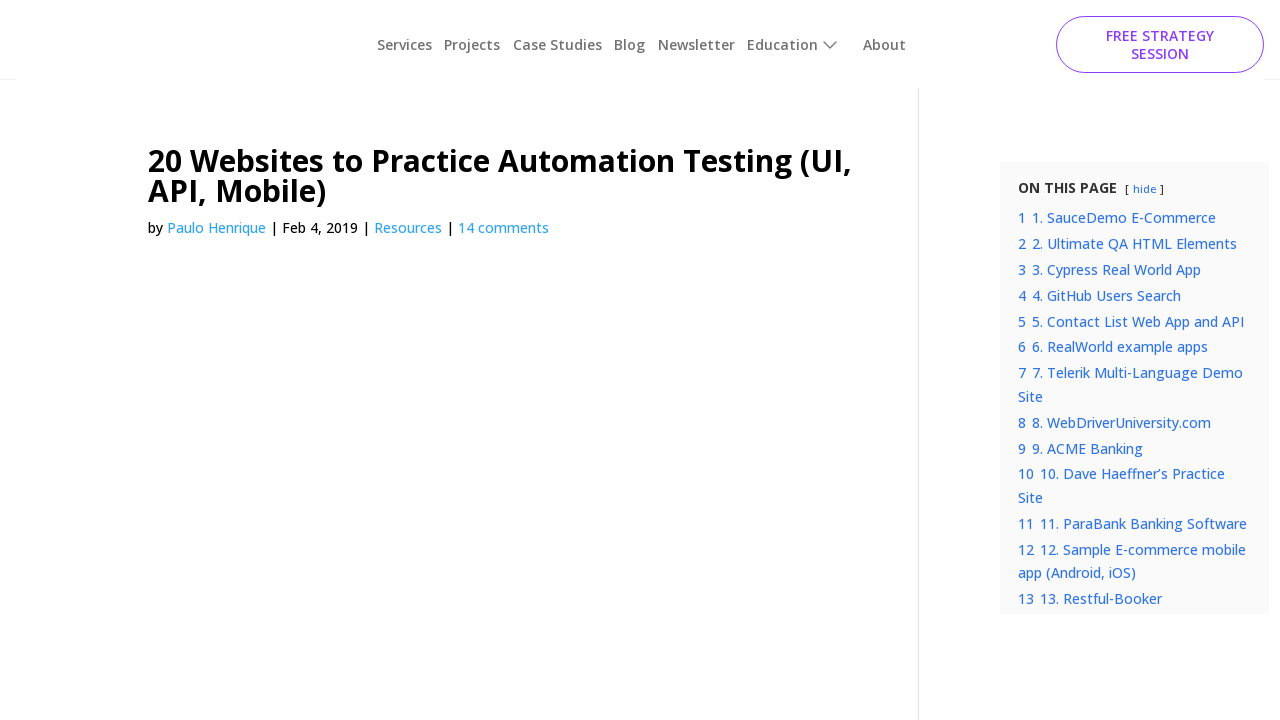

Clicked on E-commerce Clothing Site link at (265, 360) on text='E-commerce Clothing Site'
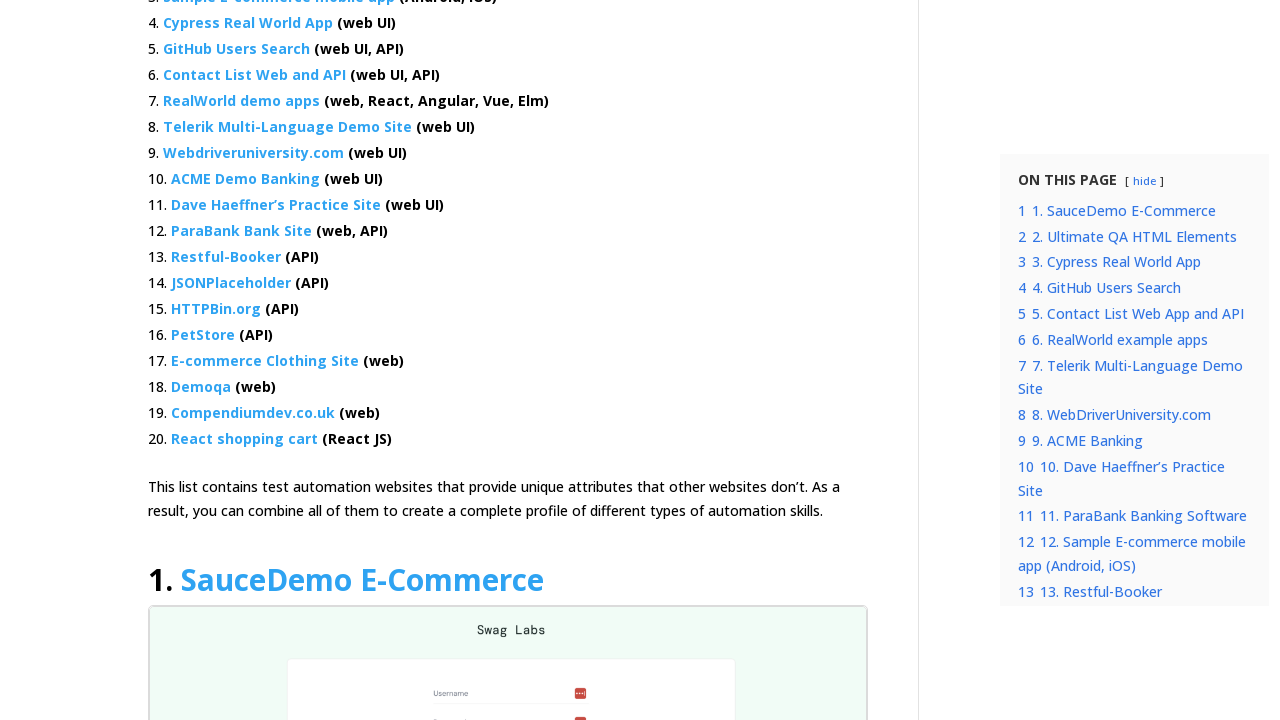

New page opened in separate window
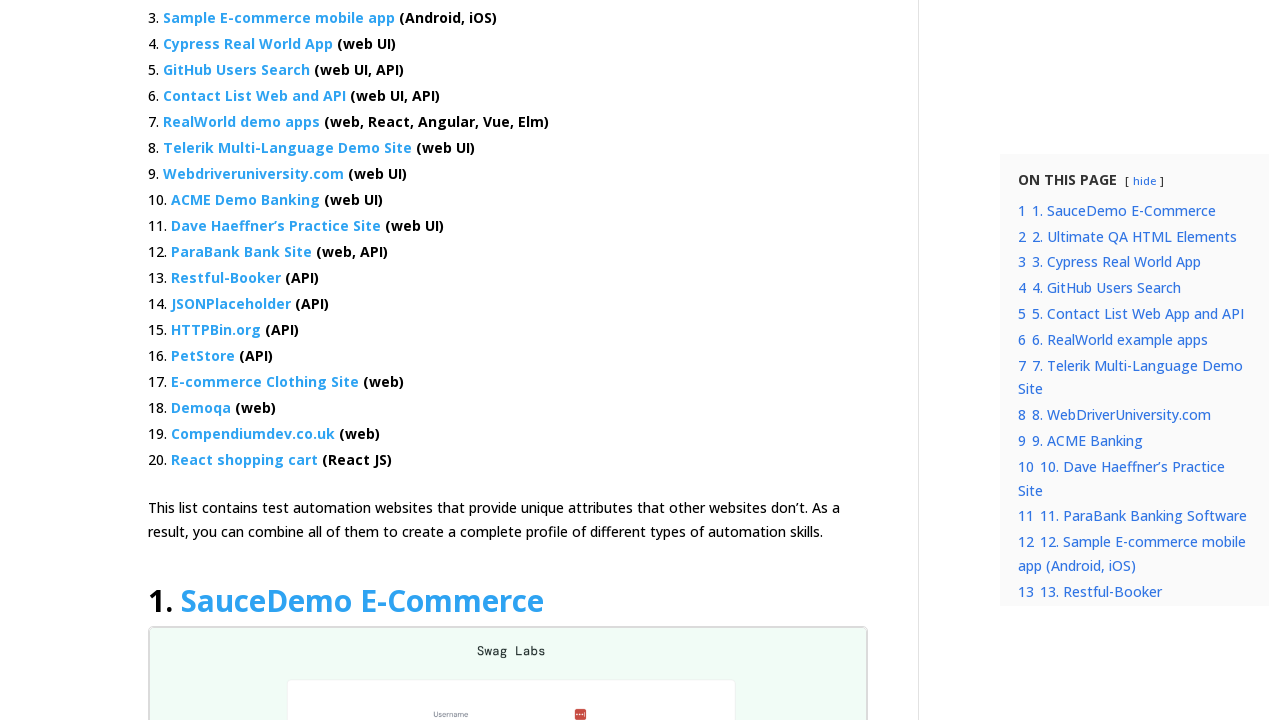

Retrieved original page title: <bound method Page.title of <Page url='https://ultimateqa.com/dummy-automation-websites/'>>
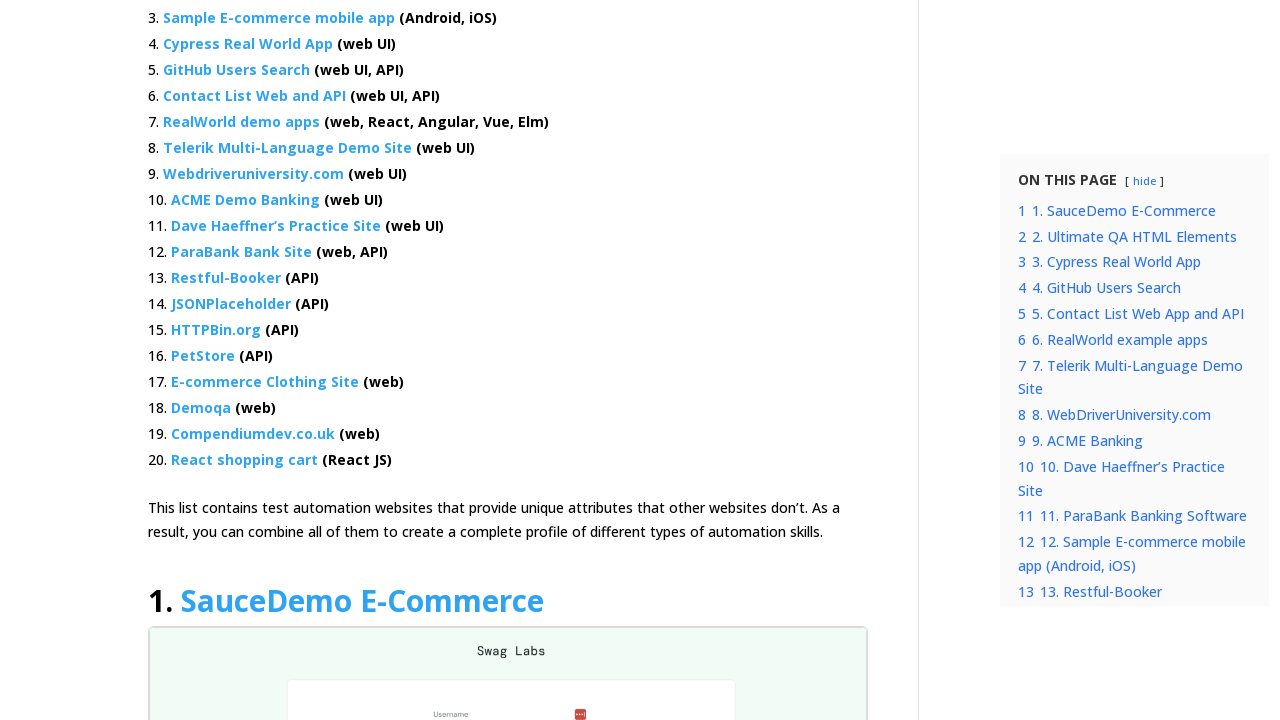

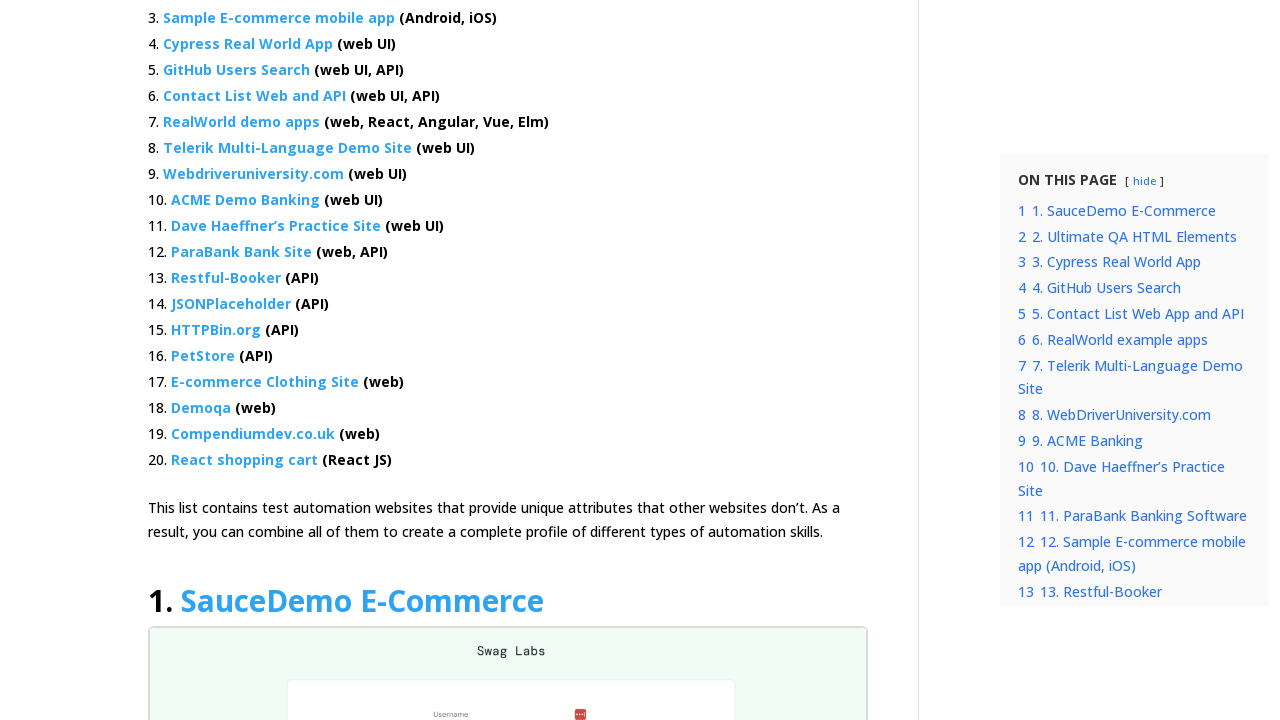